Tests drag and drop functionality by dragging an element and dropping it onto a droppable target area on the jQuery UI demo page

Starting URL: https://jqueryui.com/droppable/

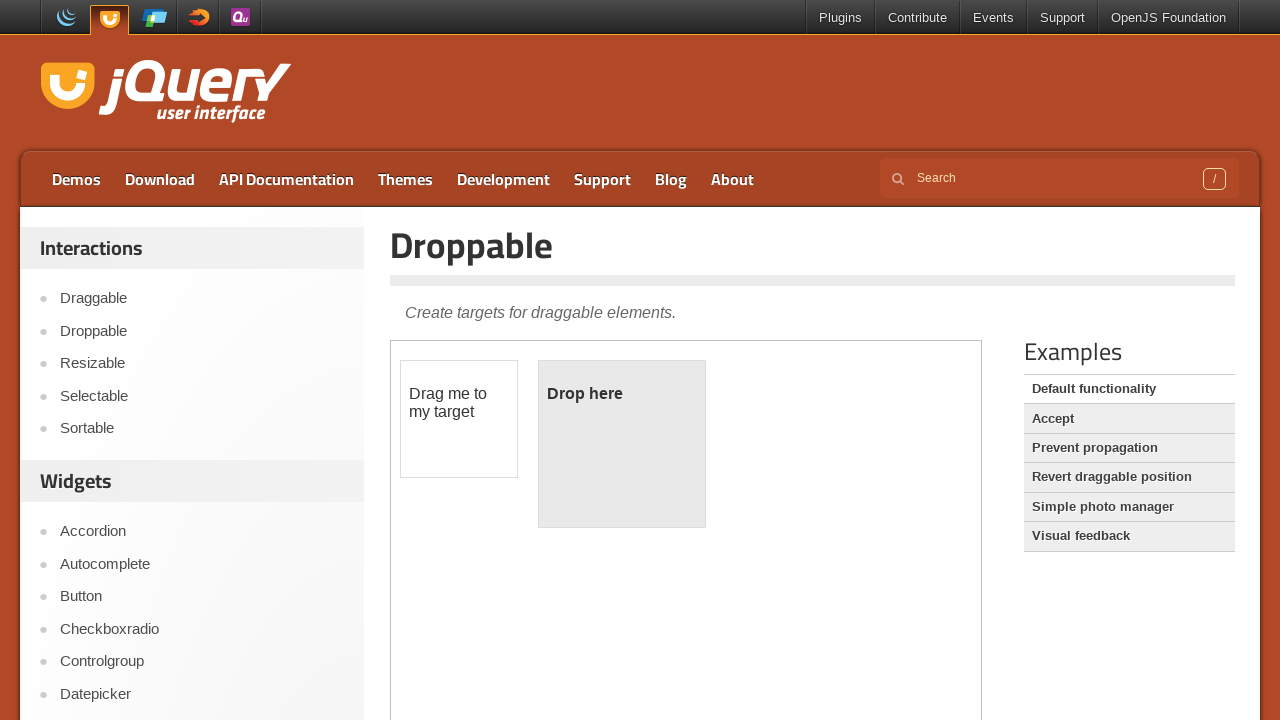

Located the iframe containing the drag and drop demo
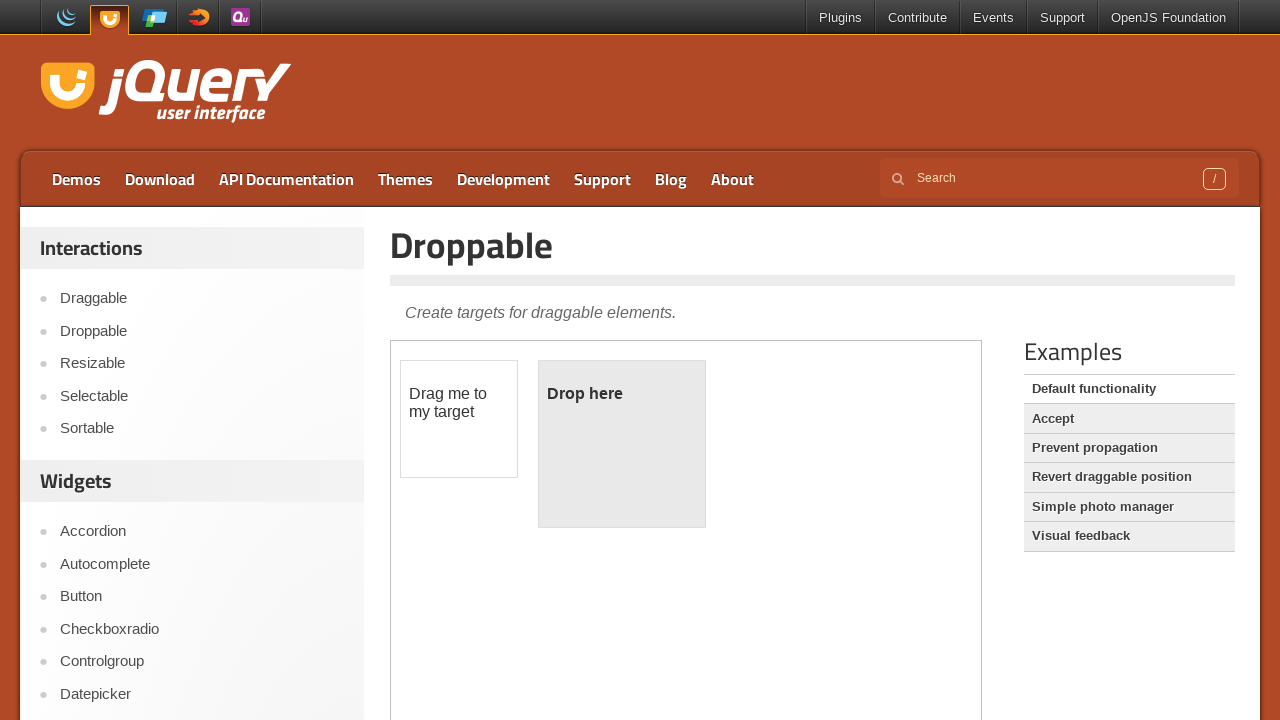

Located the draggable element
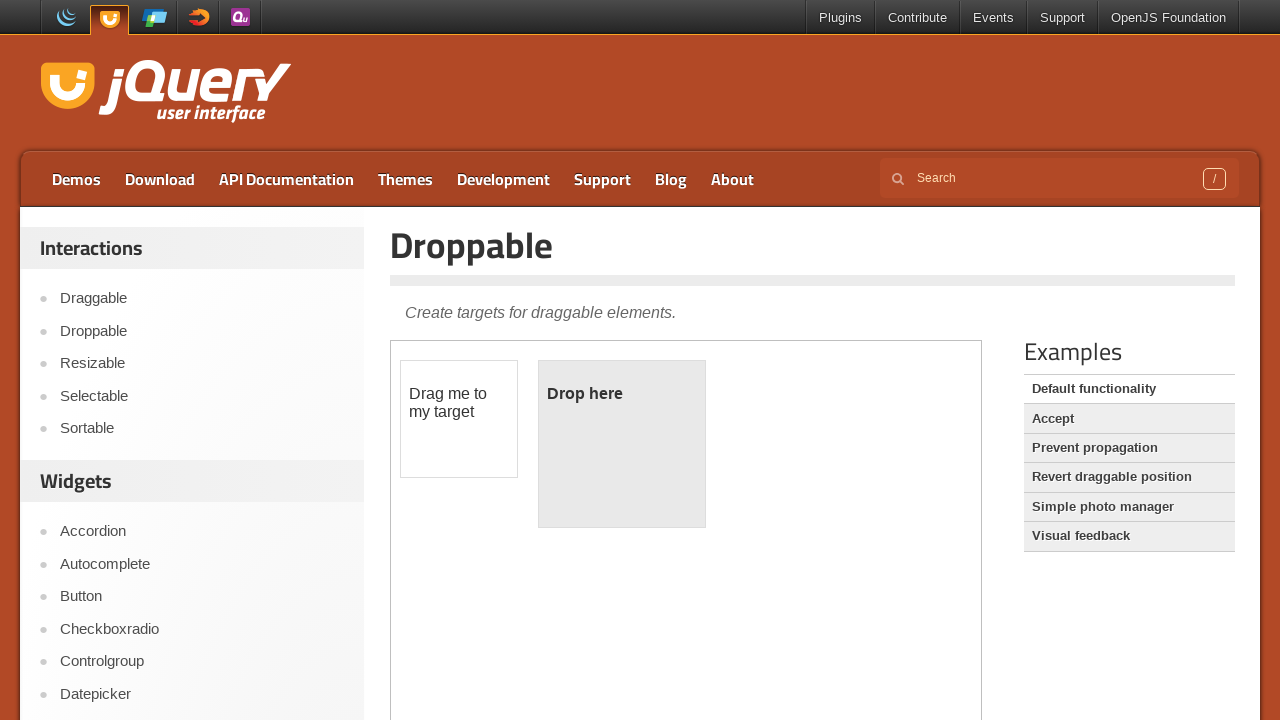

Located the droppable target area
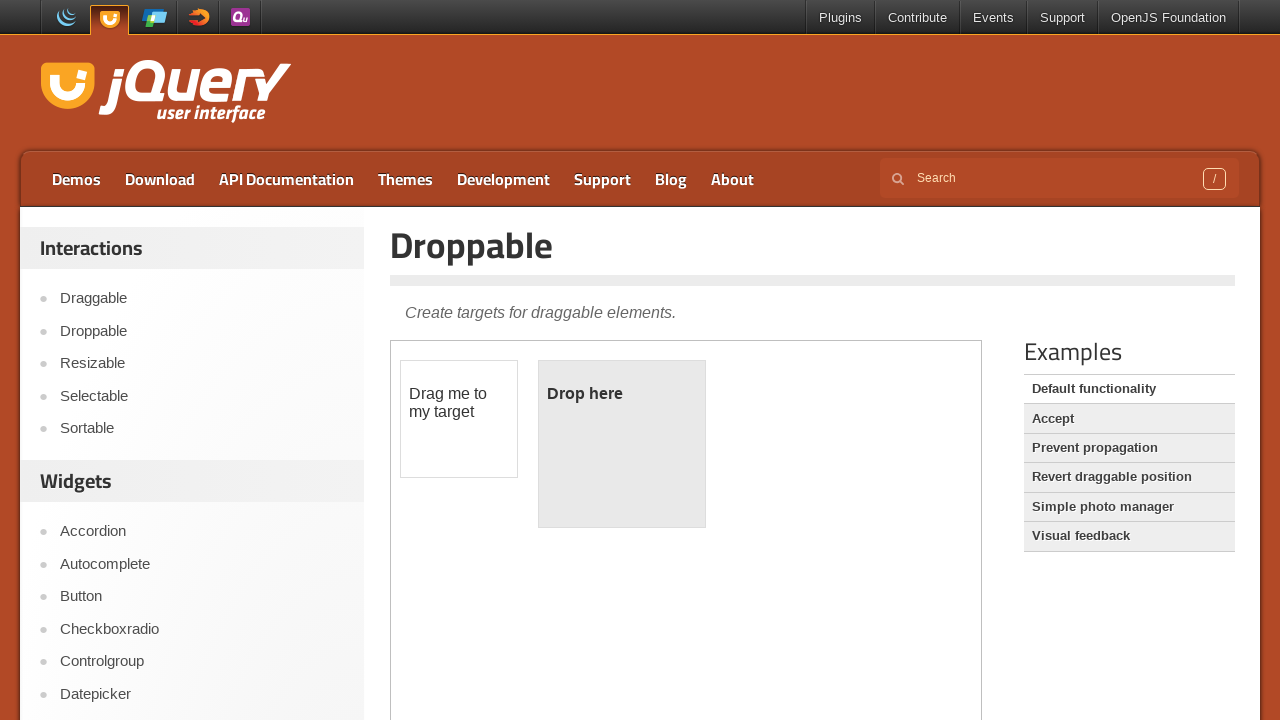

Dragged the element onto the droppable target area at (622, 444)
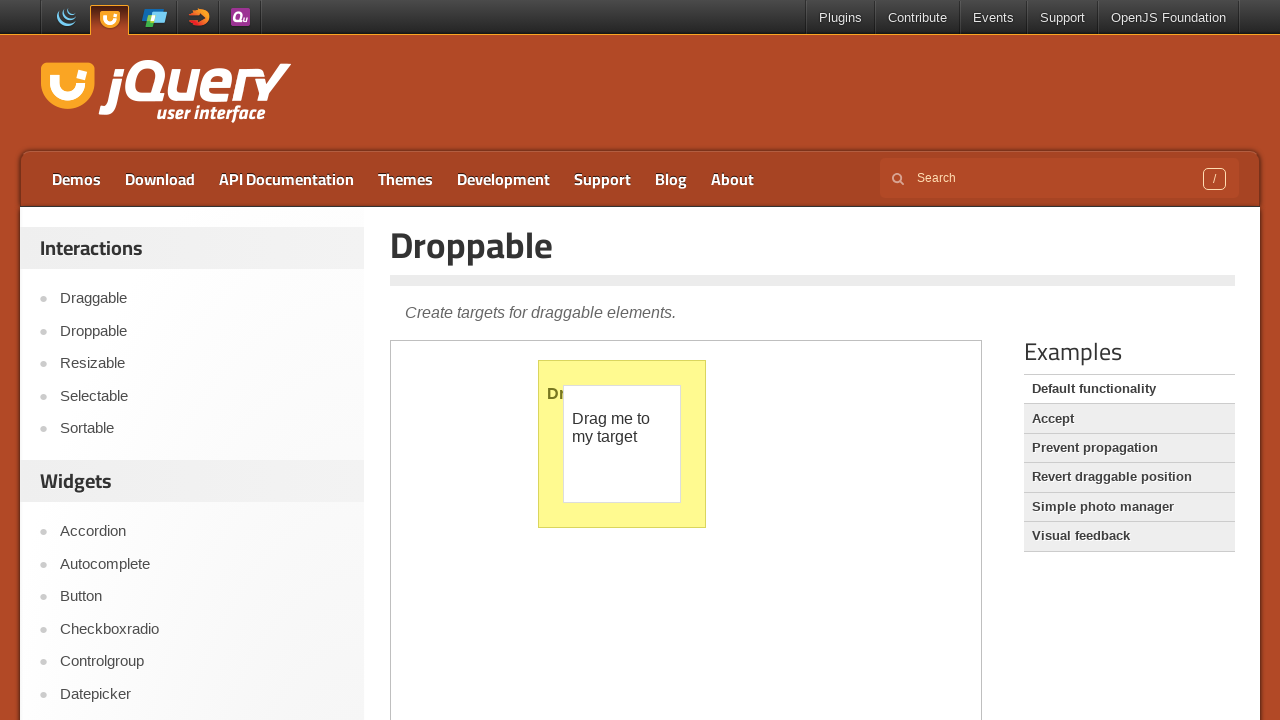

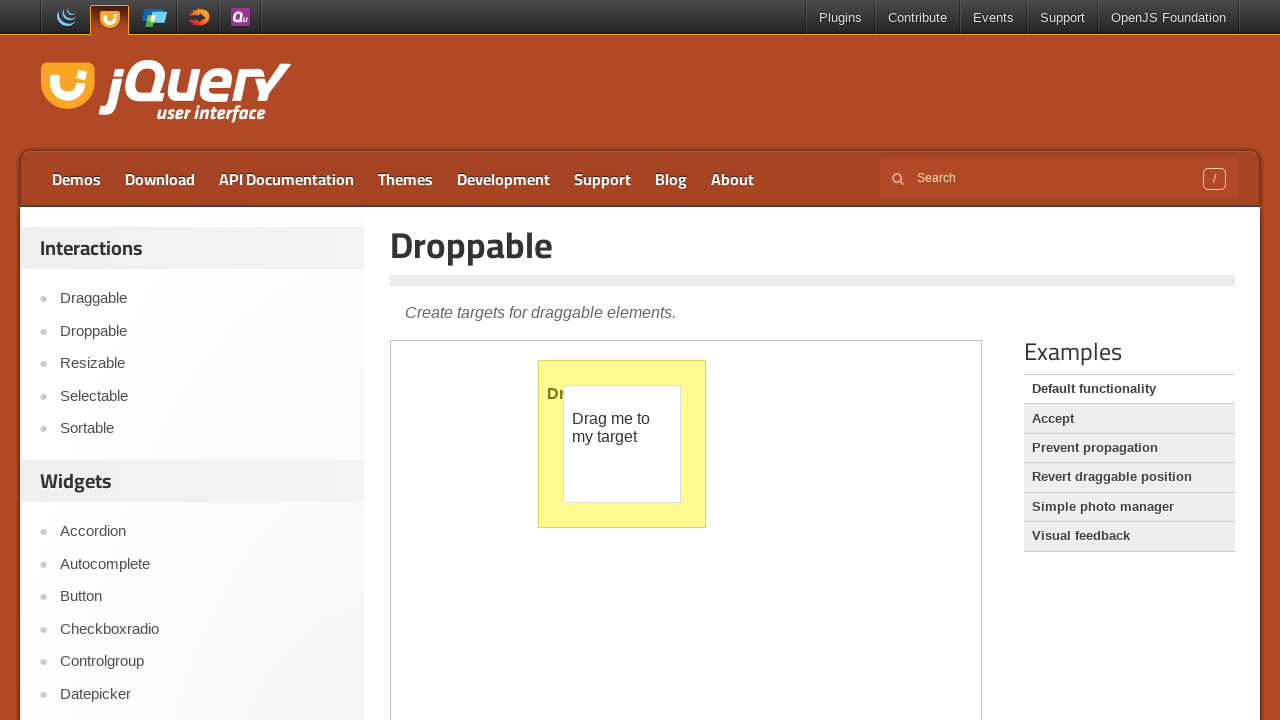